Tests explicit waiting functionality by waiting for a specific element with specific text content to be present on the page

Starting URL: https://read.douban.com/

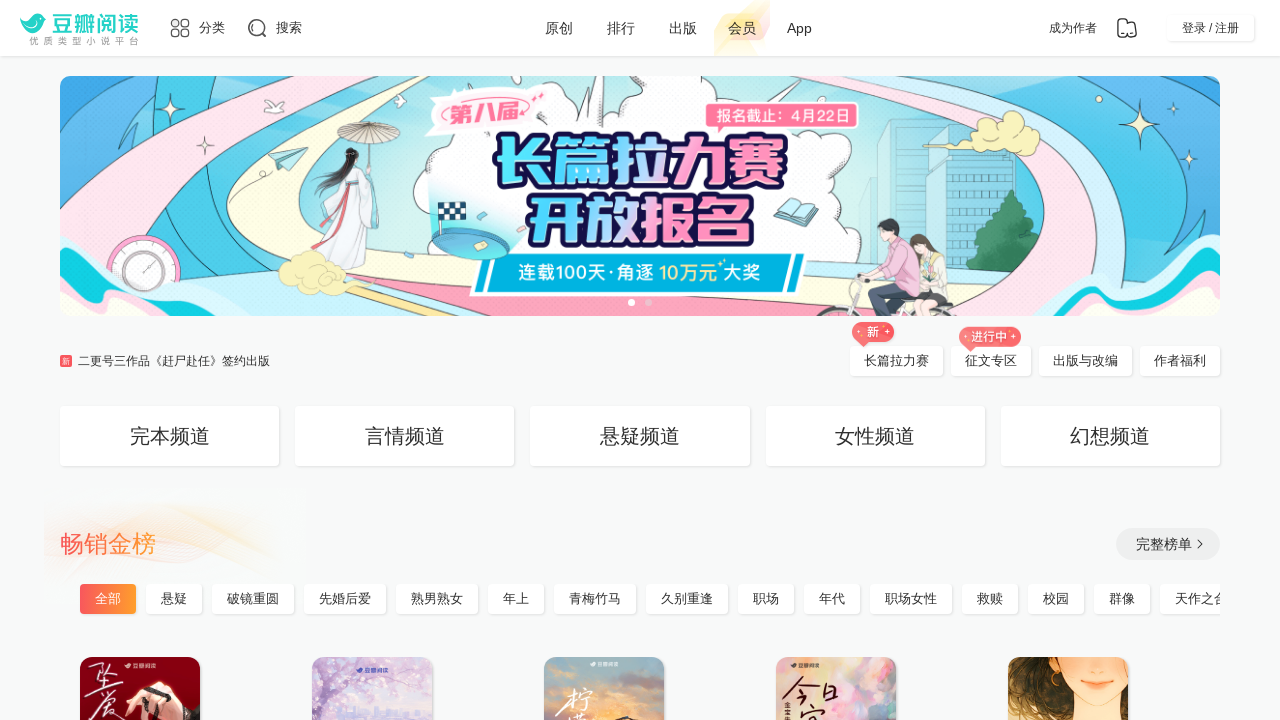

Waited for channel links section element to be present on the page
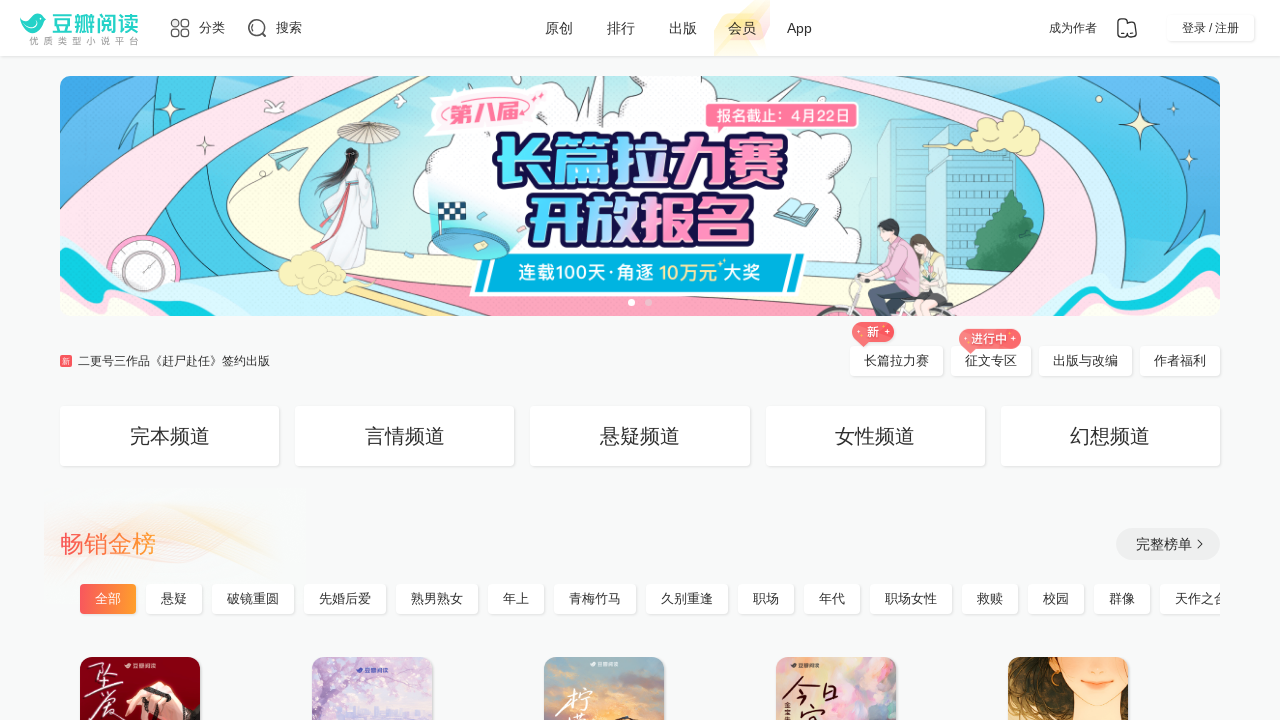

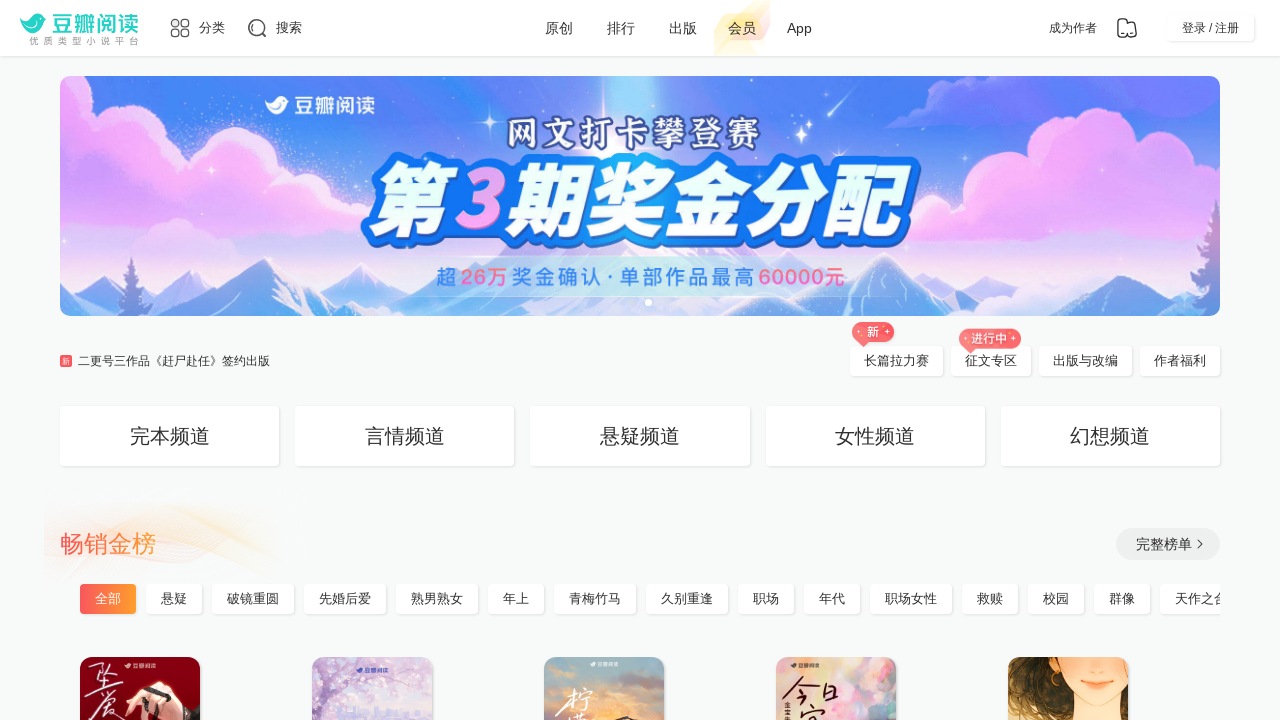